Tests that the todo counter updates correctly as items are added

Starting URL: https://demo.playwright.dev/todomvc

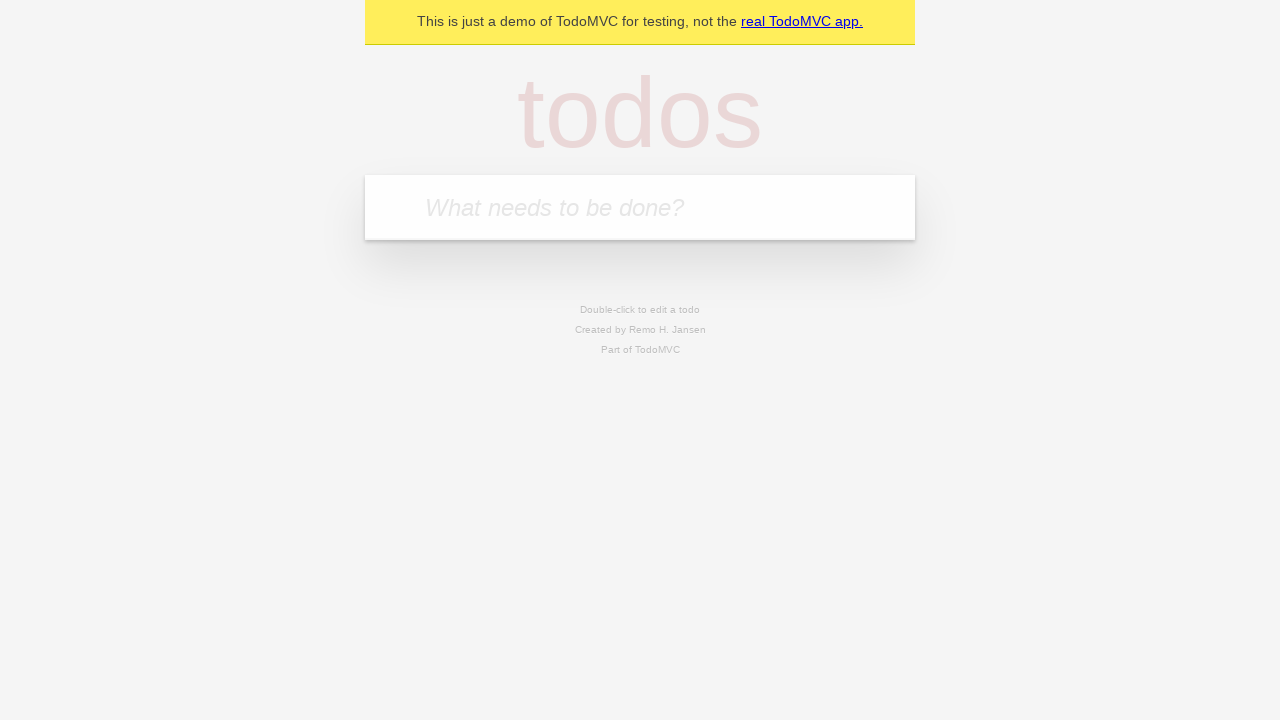

Located the 'What needs to be done?' input field
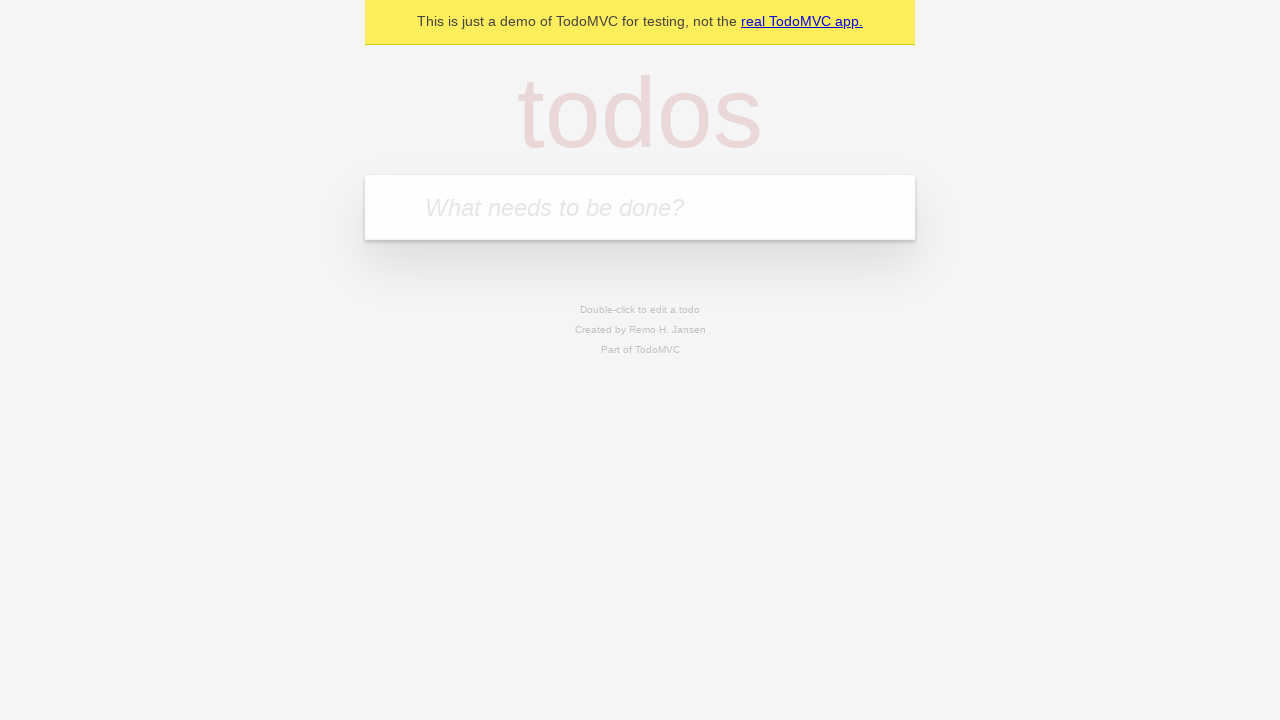

Filled input field with 'buy some cheese' on internal:attr=[placeholder="What needs to be done?"i]
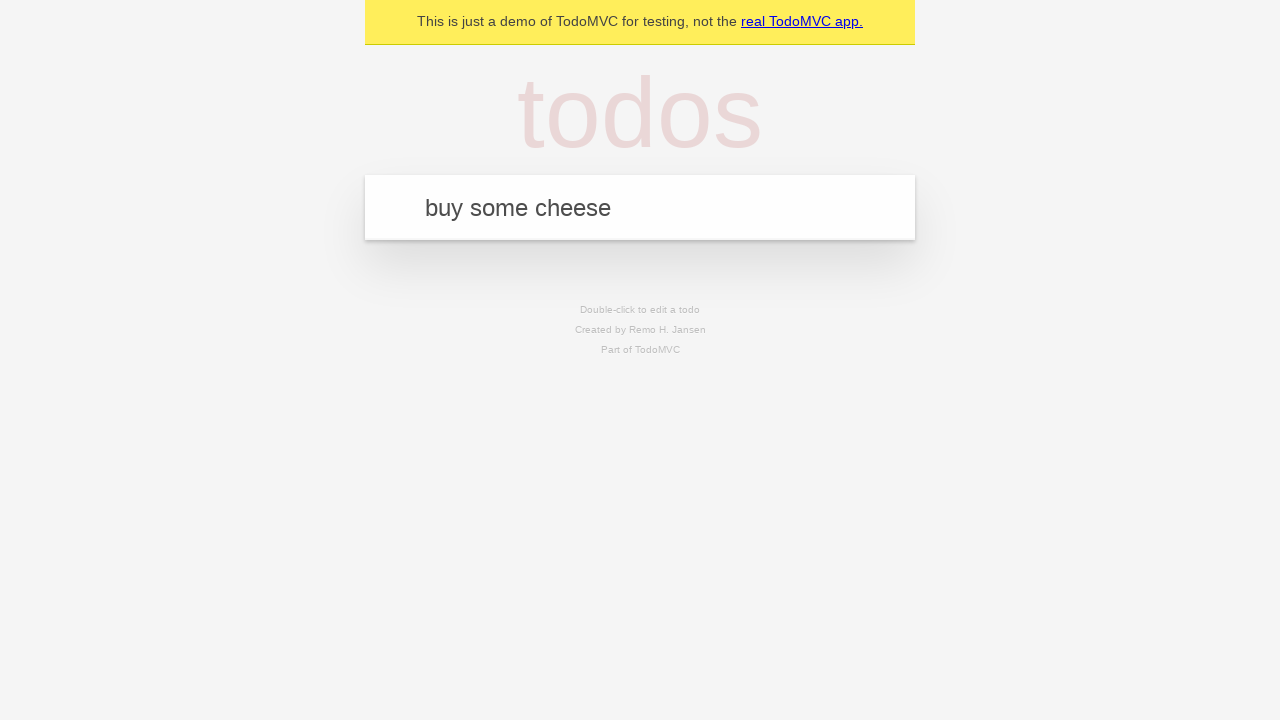

Pressed Enter to create first todo item on internal:attr=[placeholder="What needs to be done?"i]
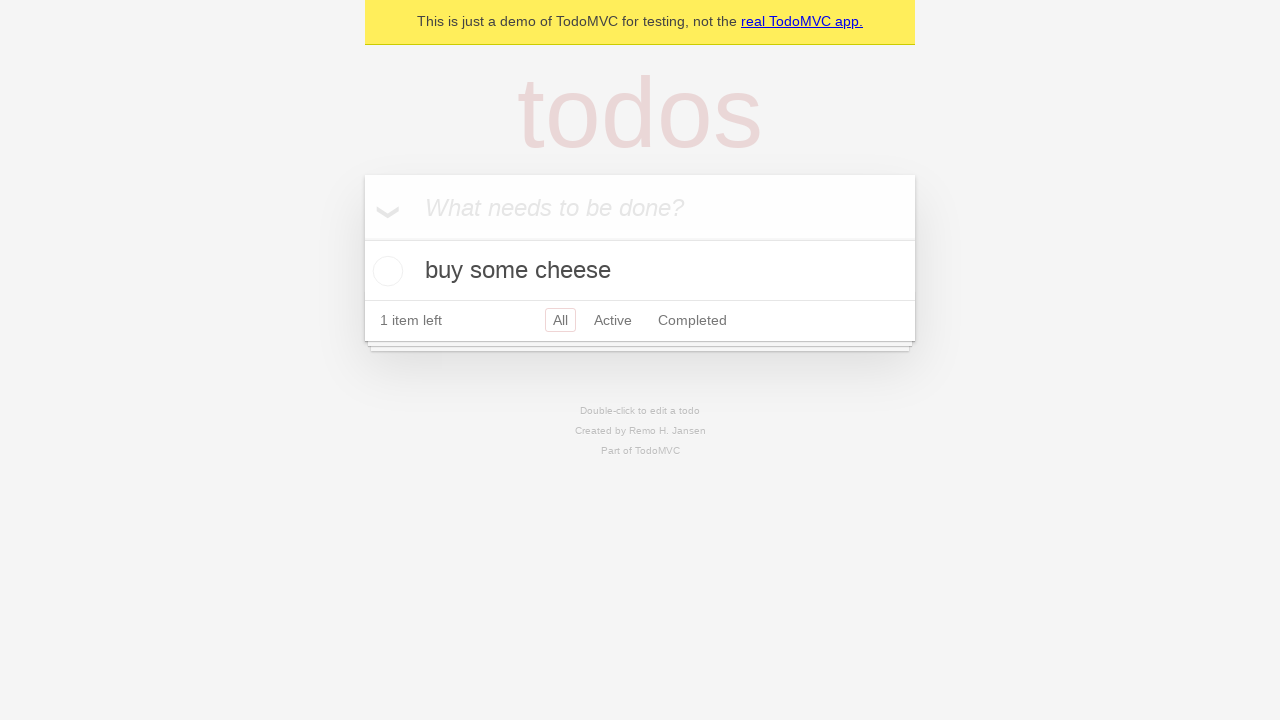

Todo counter element loaded
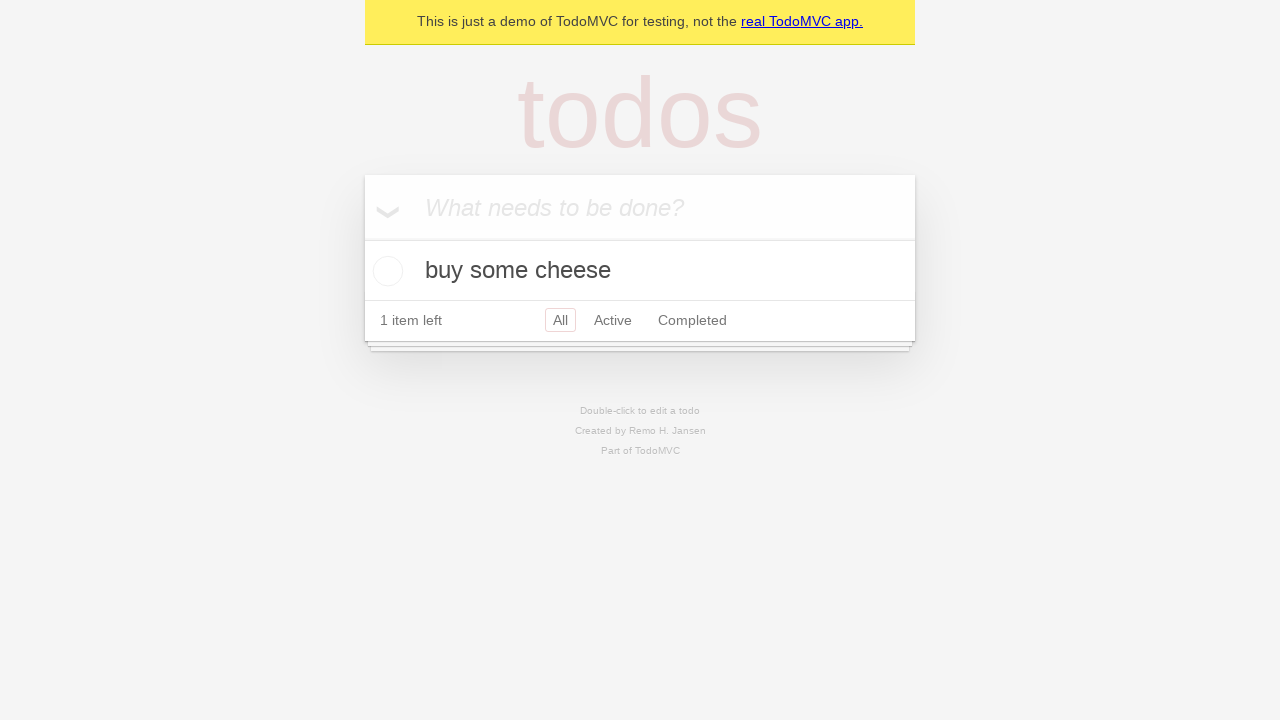

Filled input field with 'feed the cat' on internal:attr=[placeholder="What needs to be done?"i]
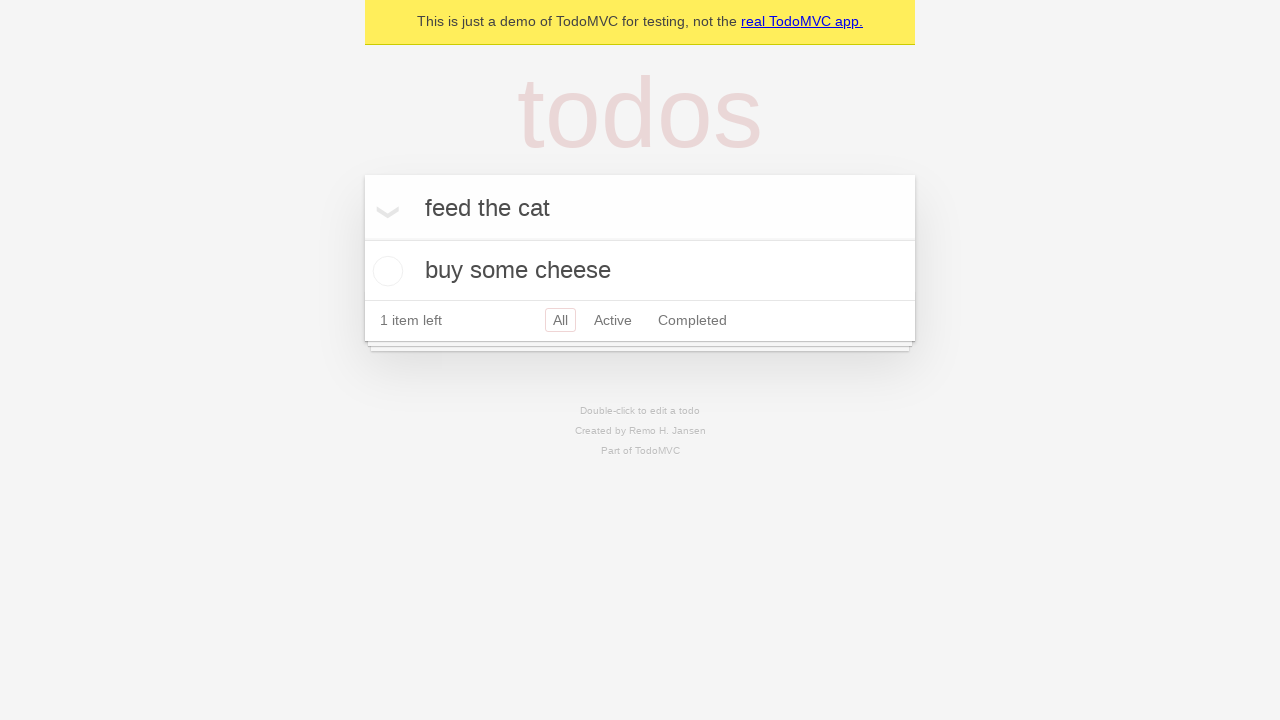

Pressed Enter to create second todo item on internal:attr=[placeholder="What needs to be done?"i]
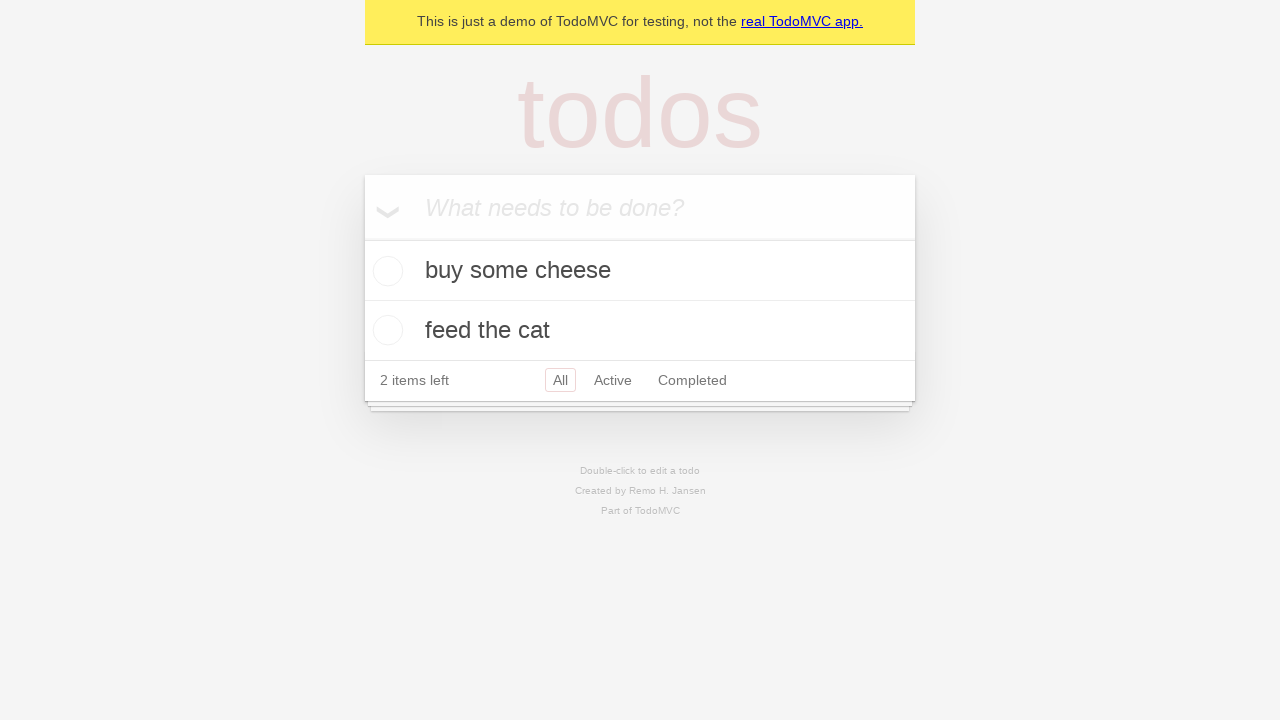

Todo counter updated to display 2 items
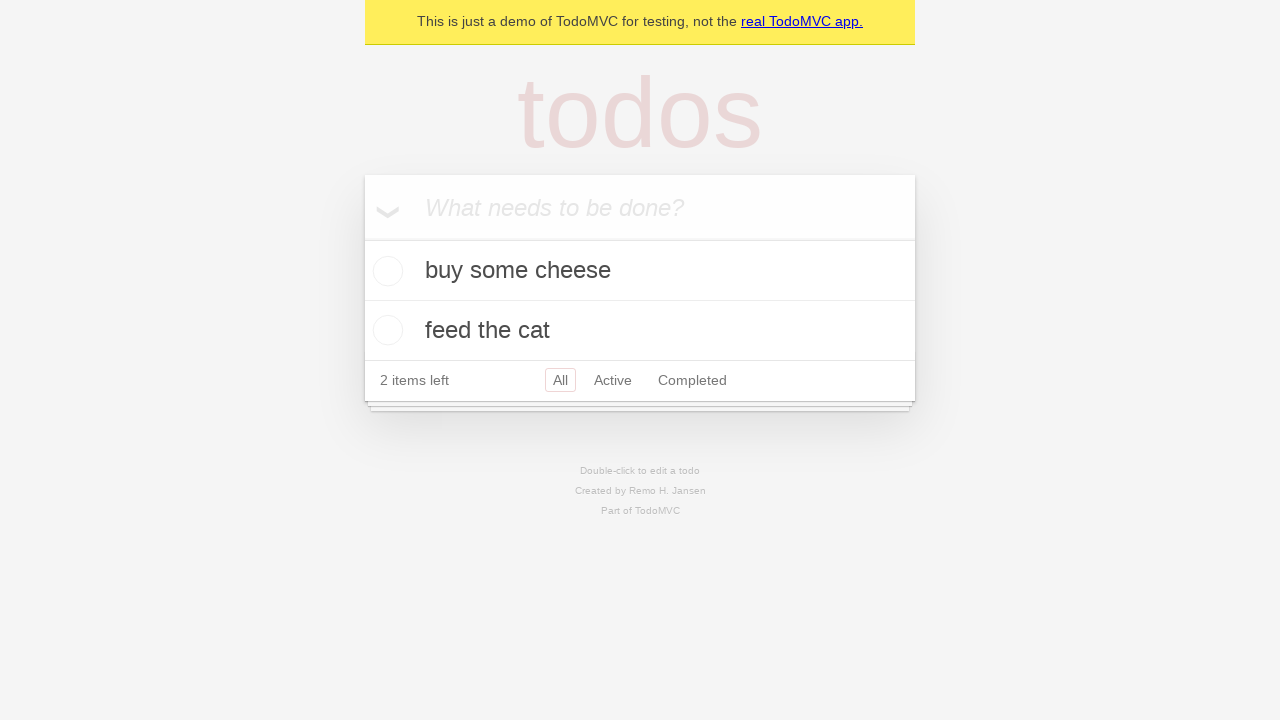

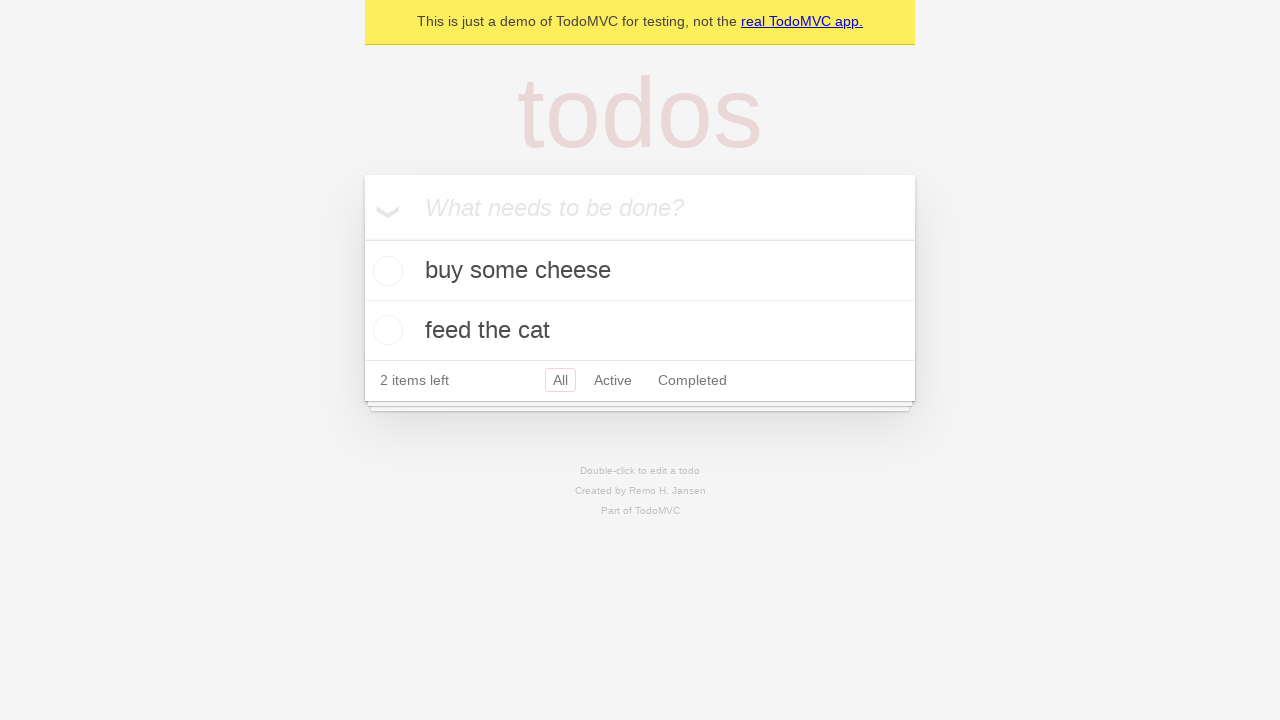